Tests filling multiple input fields with different maxlength attributes and clicking on a table cell

Starting URL: https://www.hyrtutorials.com/p/add-padding-to-containers.html

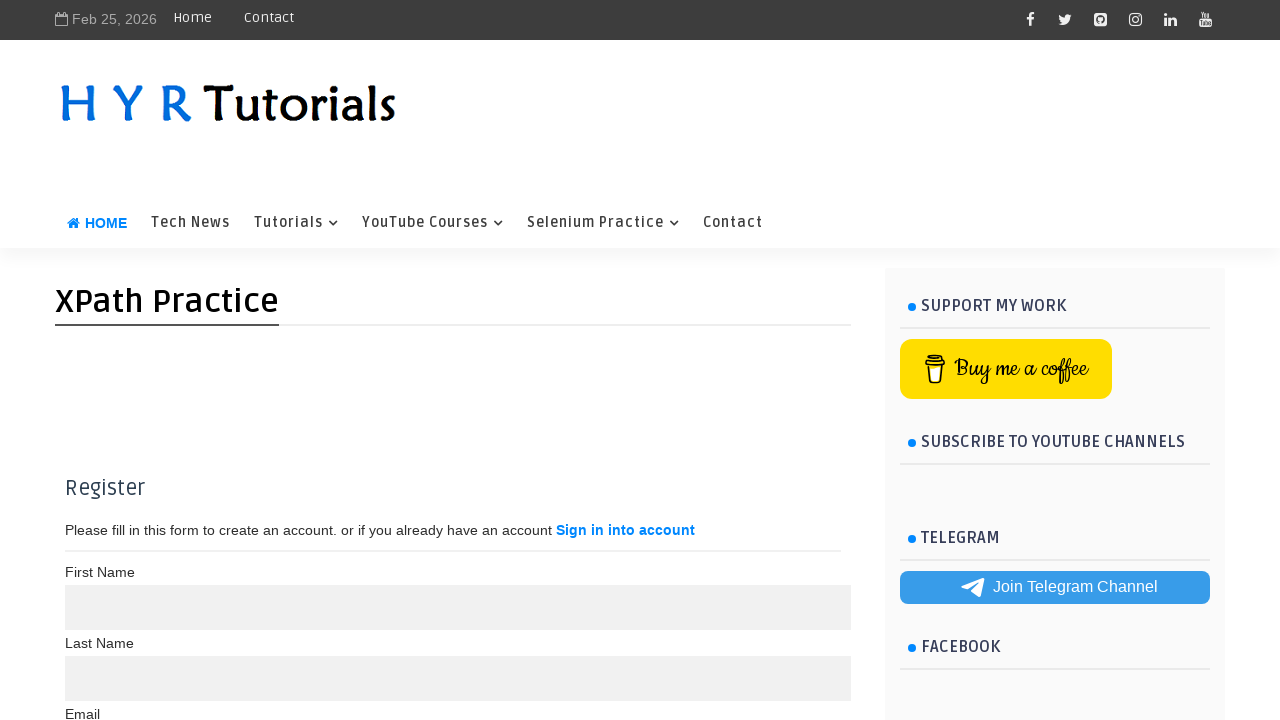

Scrolled down to view input fields
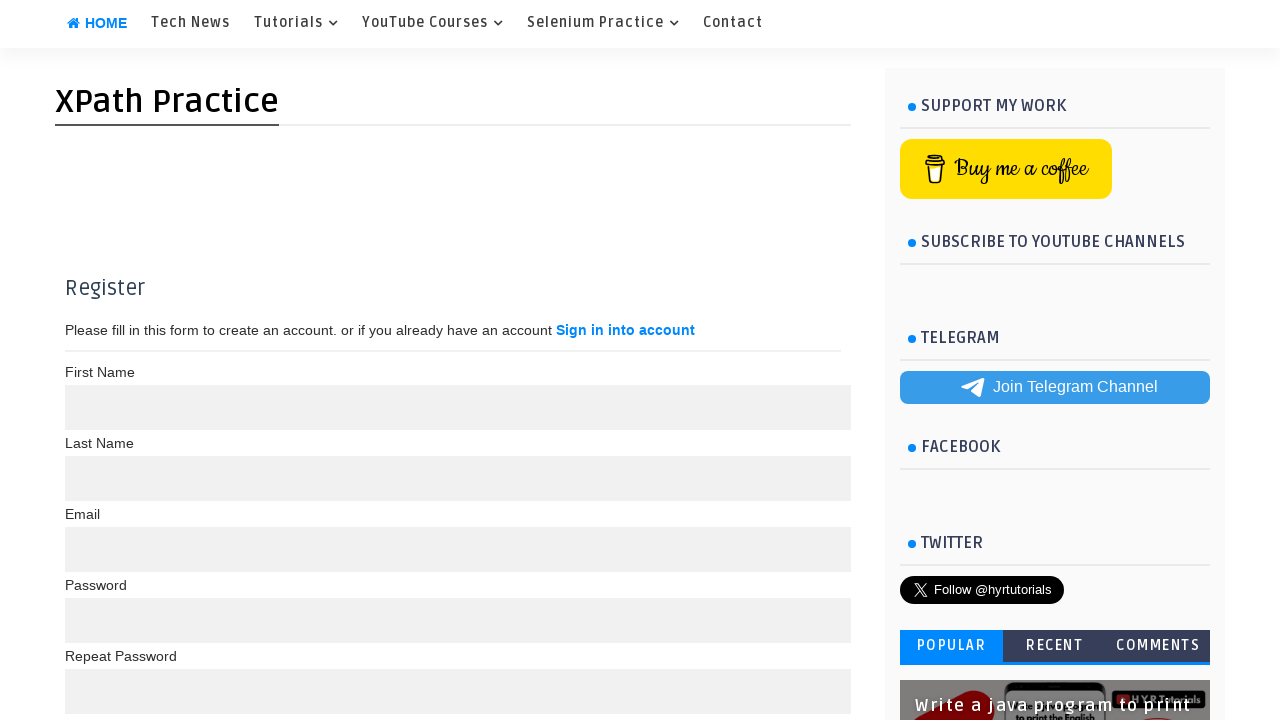

Filled input field where maxlength is not 11 with 'God isGood' on //input[@maxlength!=11]
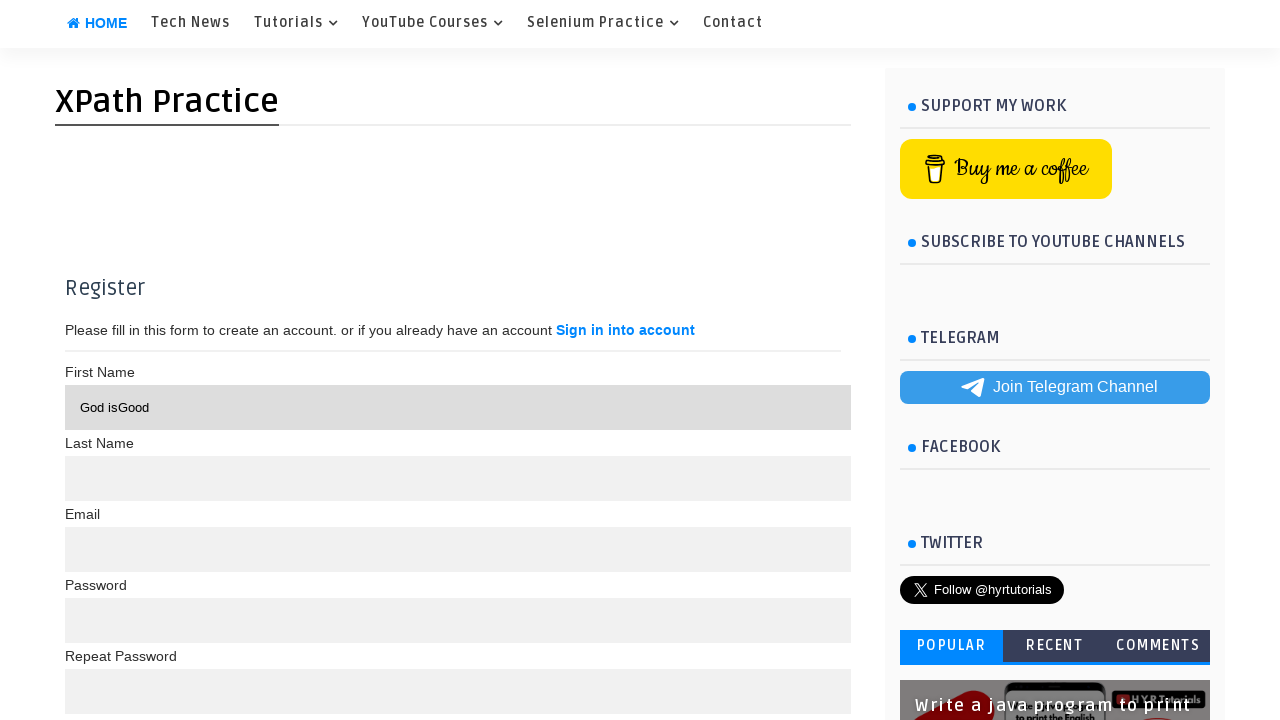

Filled input field where maxlength is between 10 and 20 with 'All the Time' on //input[@maxlength>10 and @maxlength<20]
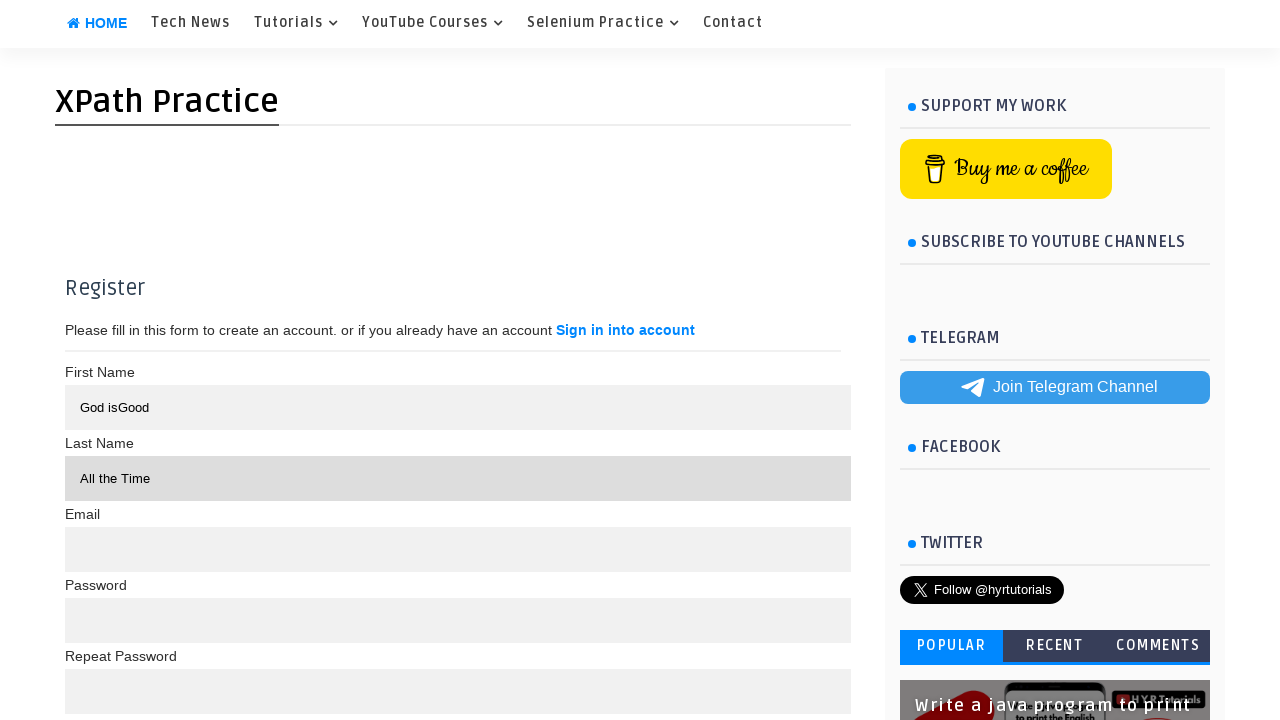

Scrolled down to table section
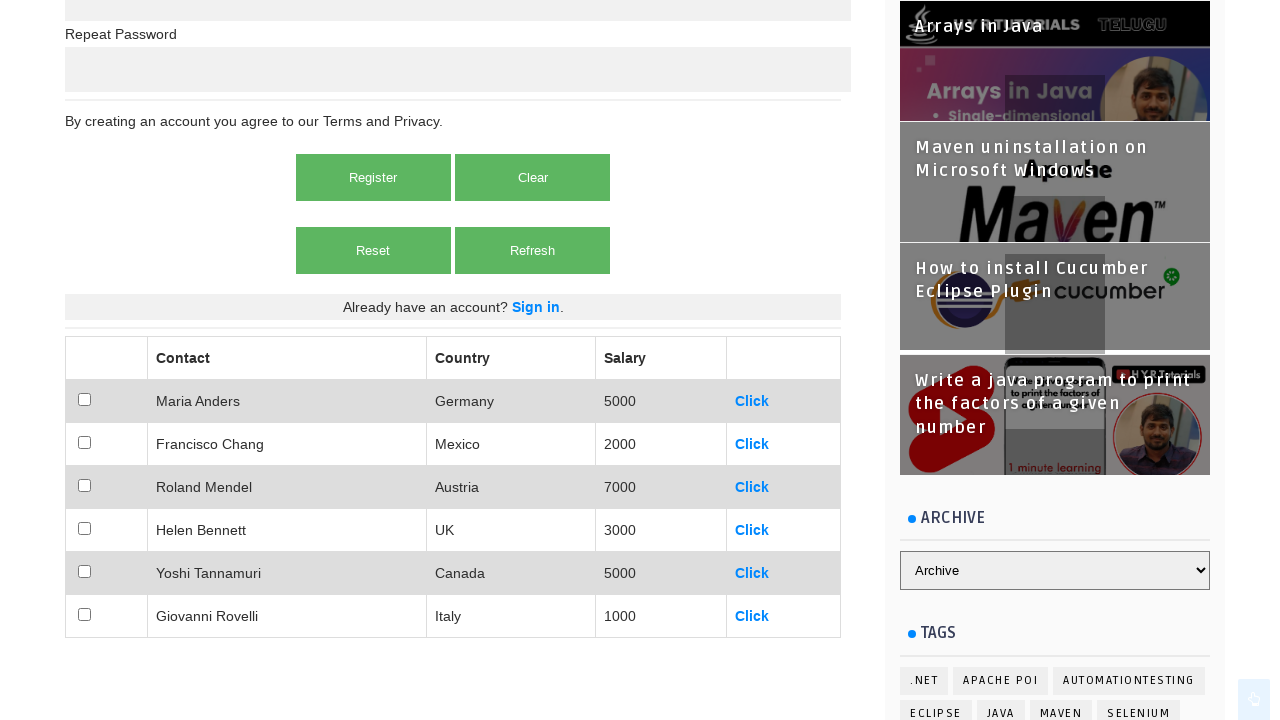

Clicked on first cell in the contact list table at (107, 401) on (//table[@id='contactList']//tbody//tr//td)[1]
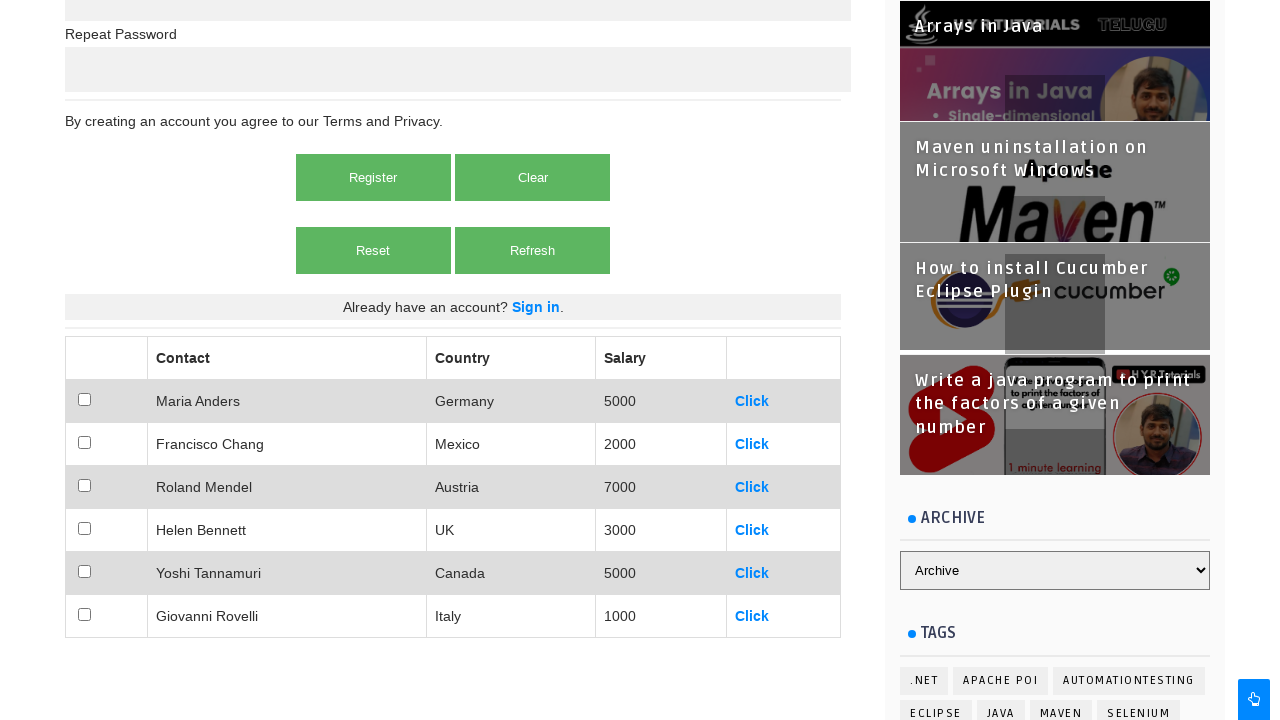

Waited for action to complete
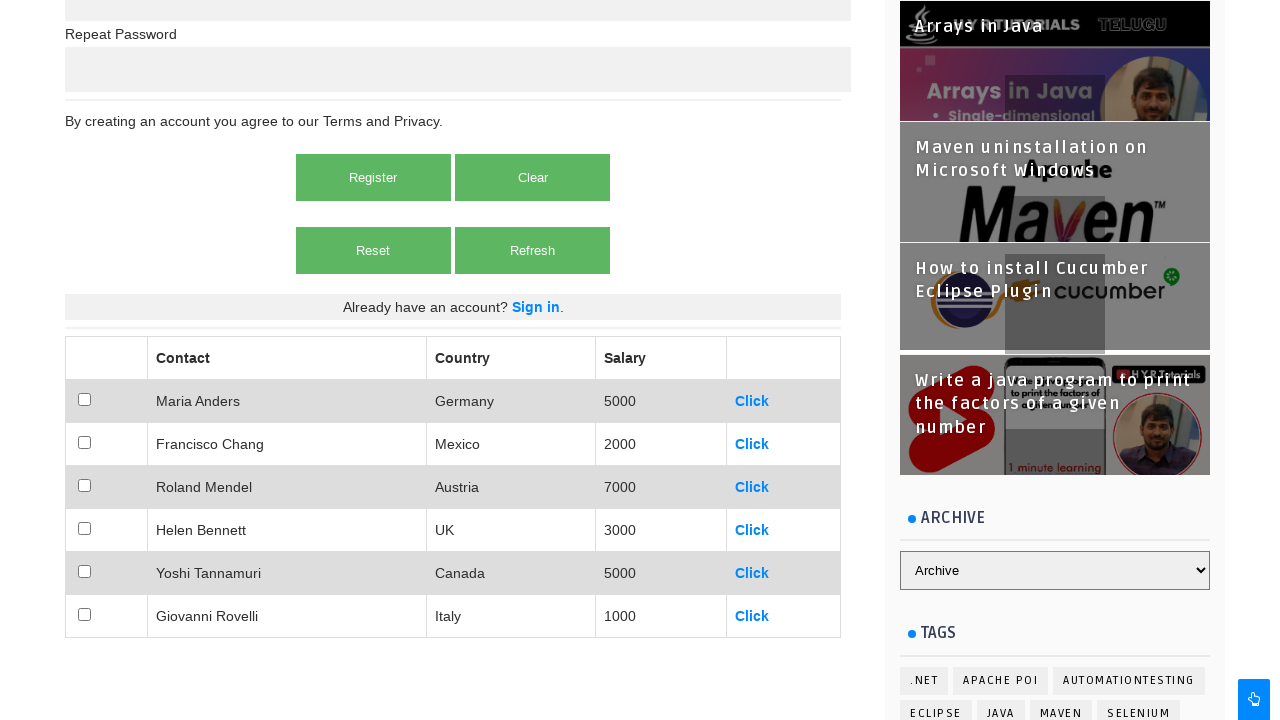

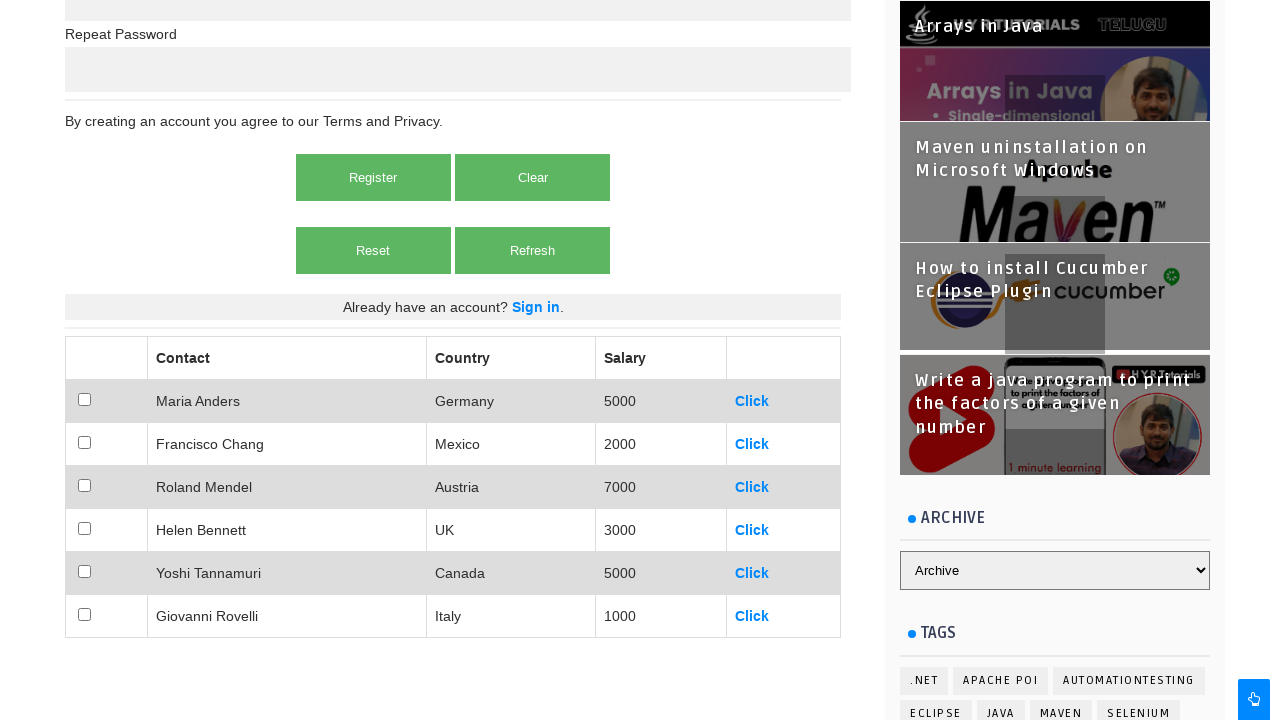